Tests highlighting an element on a page by navigating to a large table page and visually verifying a specific element by applying a red dashed border style using JavaScript execution.

Starting URL: https://the-internet.herokuapp.com/large

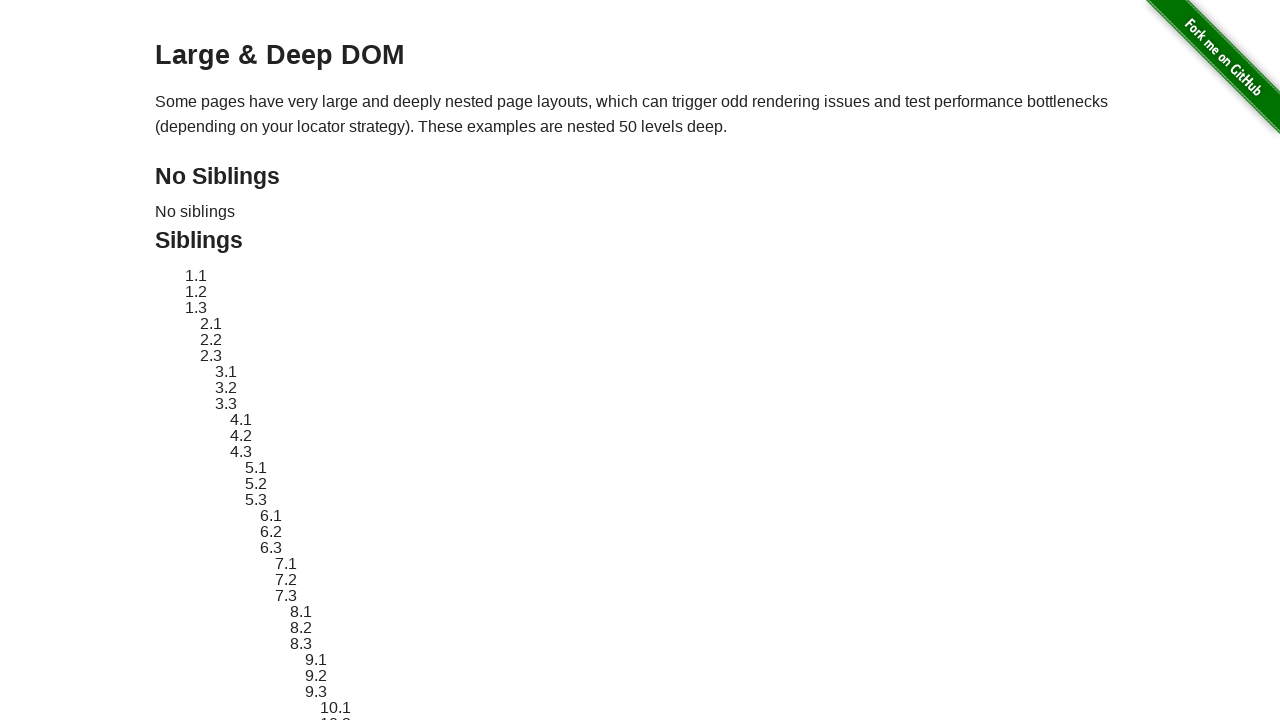

Navigated to large table page
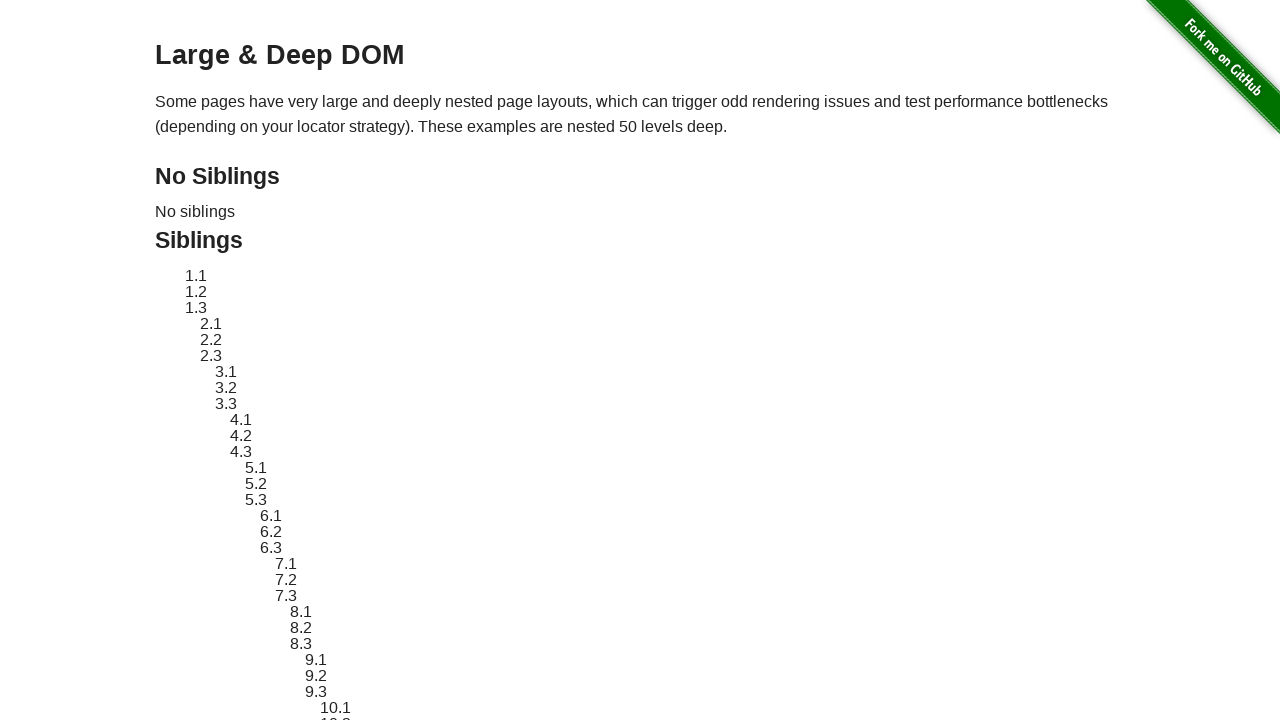

Located target element #sibling-2.3
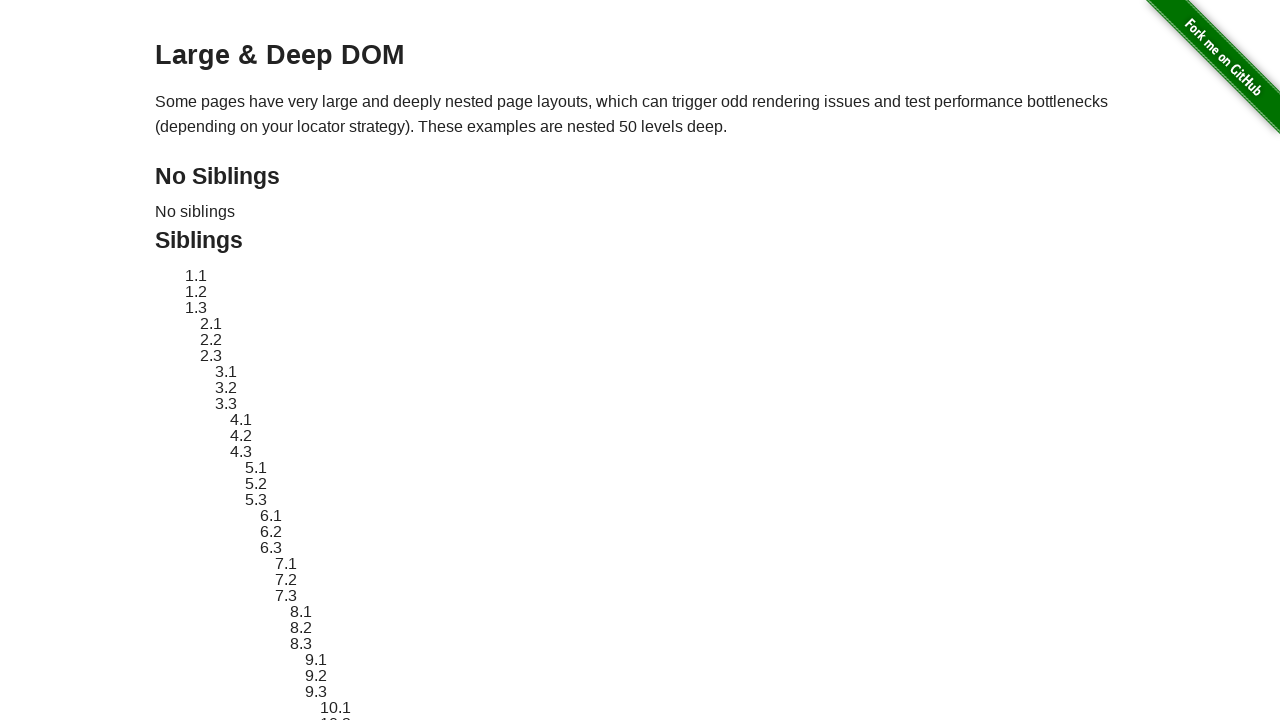

Retrieved original style attribute
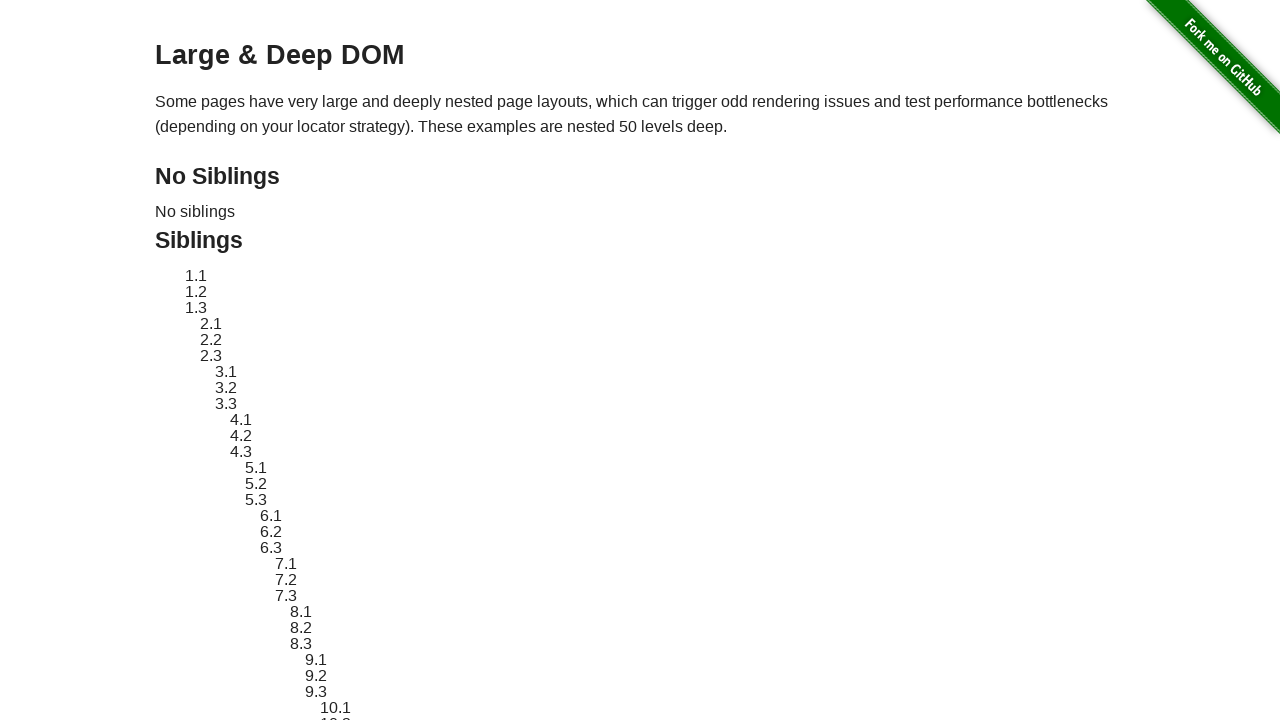

Applied red dashed border highlight to target element
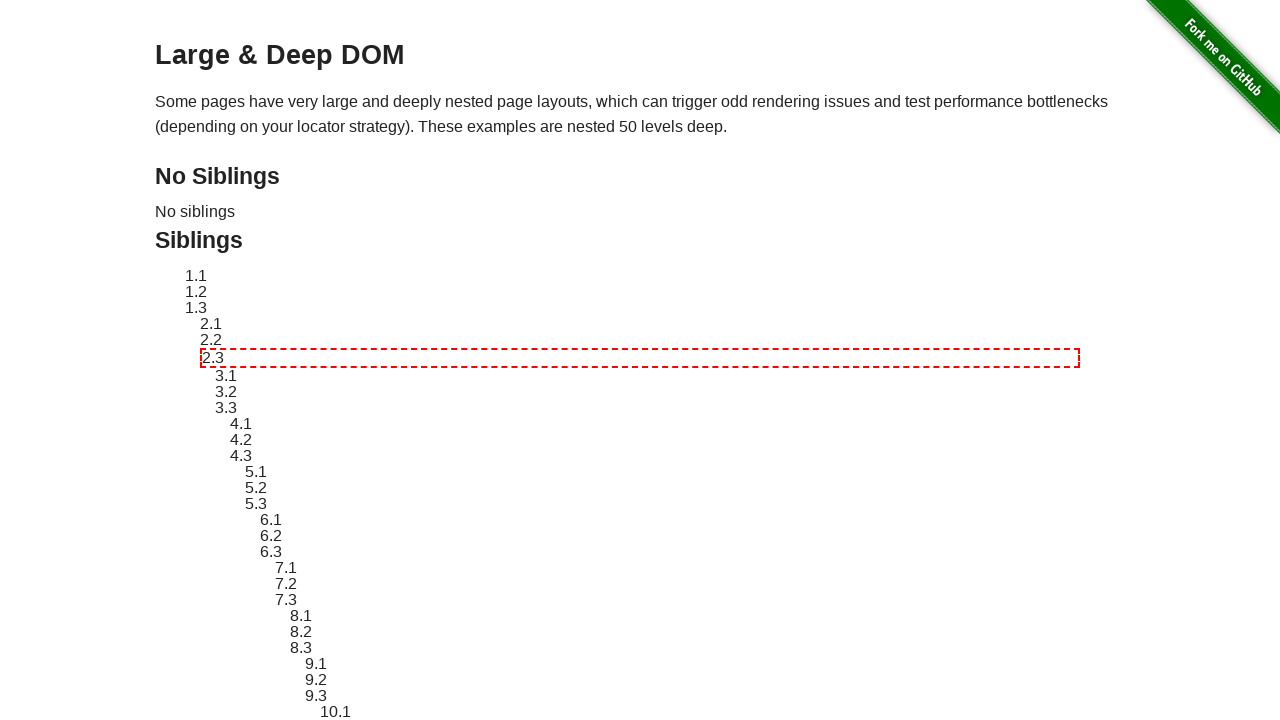

Waited 2 seconds to visually verify highlight
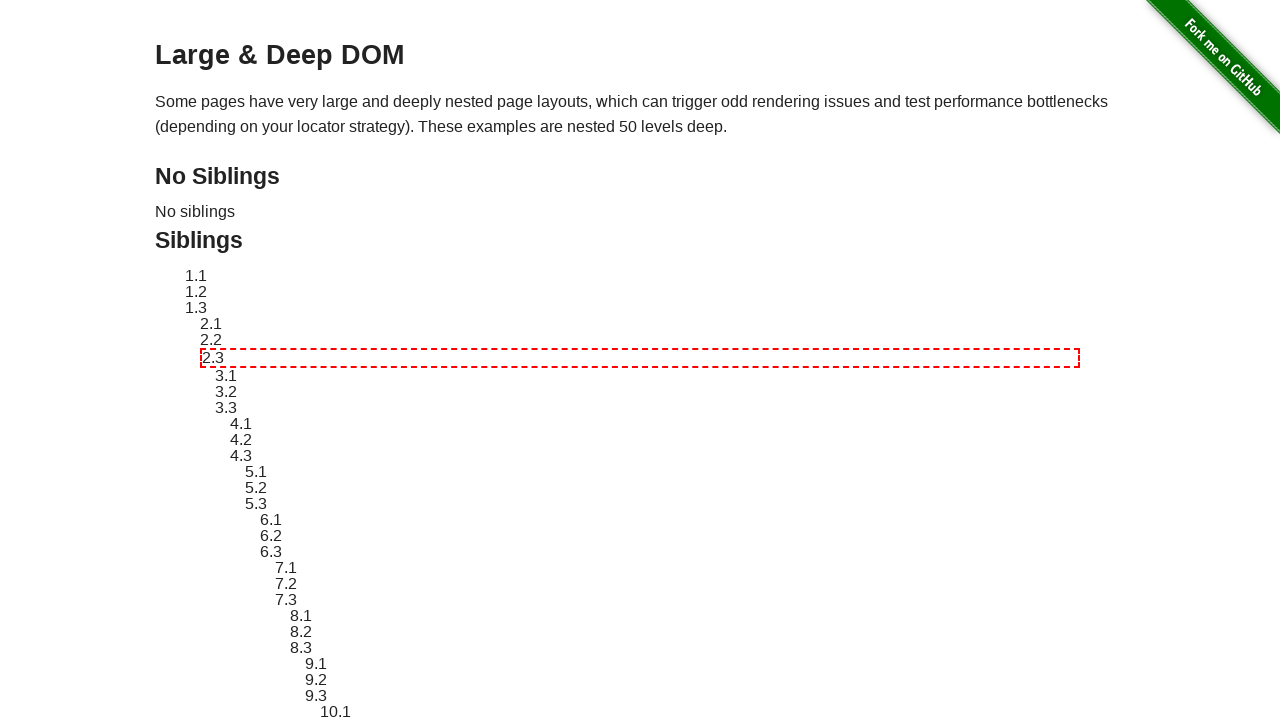

Reverted target element to original style
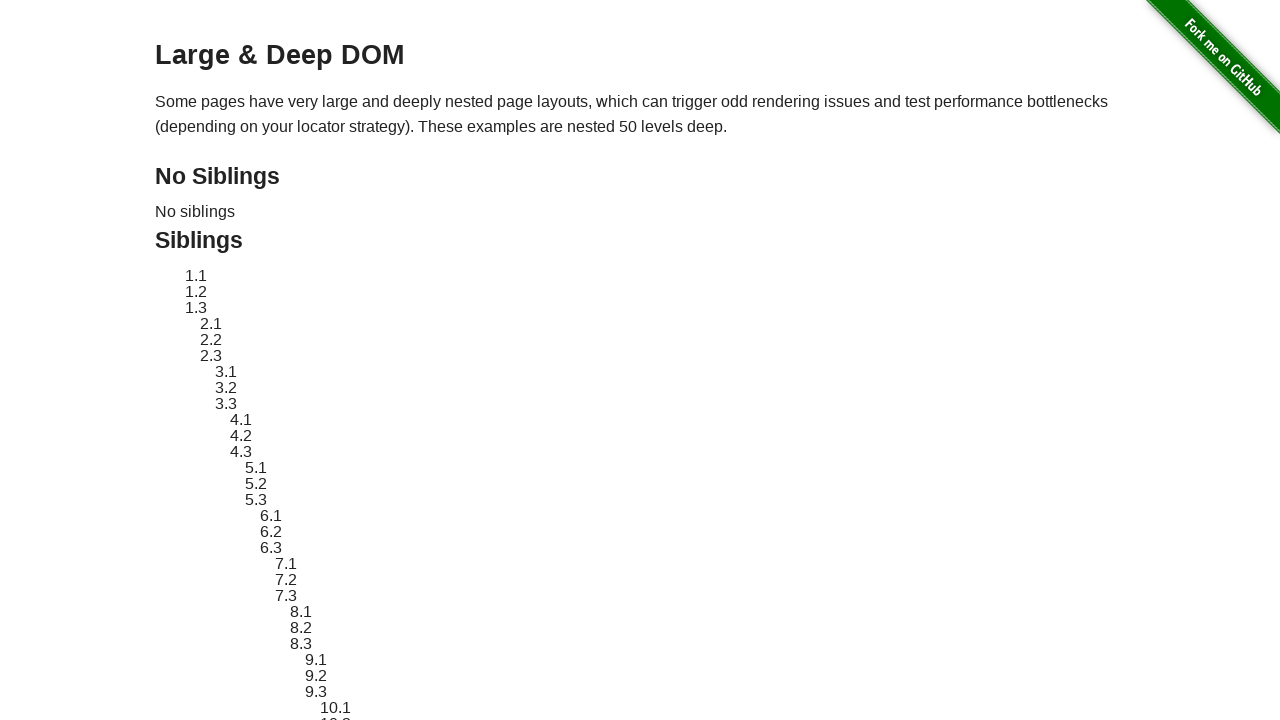

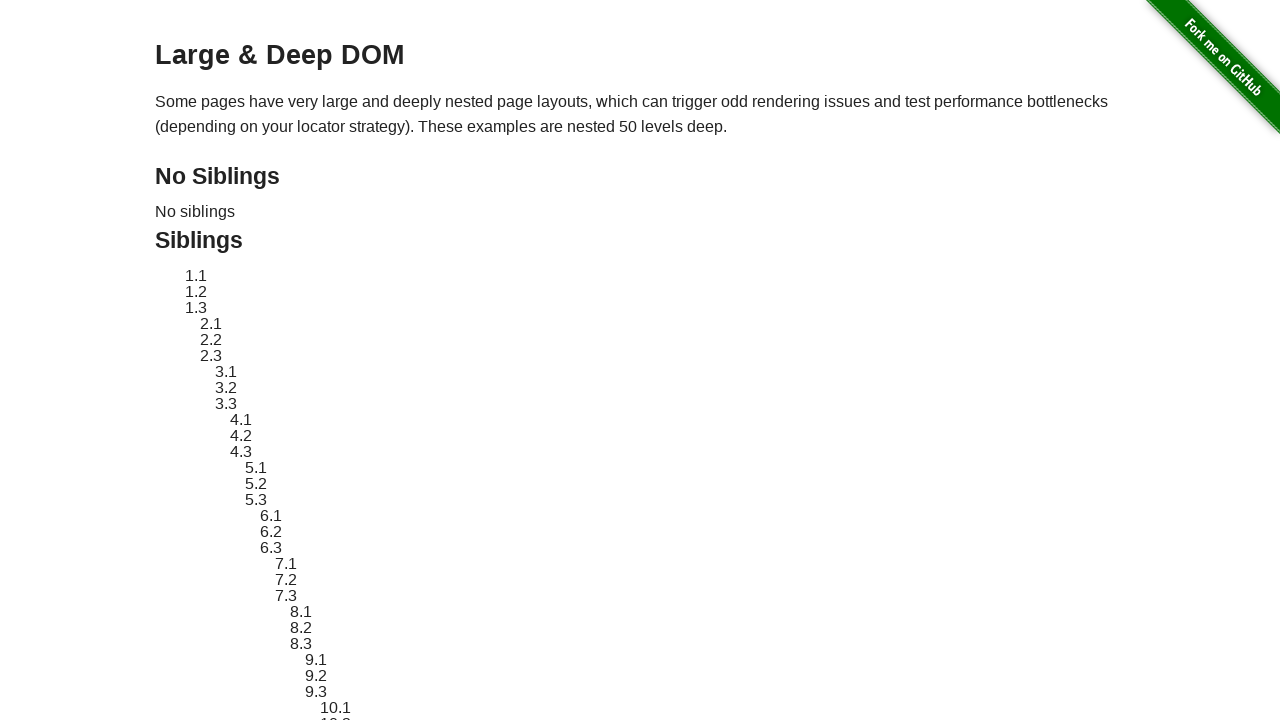